Tests select dropdown functionality by selecting options by index and visible text, verifying the selected values

Starting URL: https://rahulshettyacademy.com/AutomationPractice/

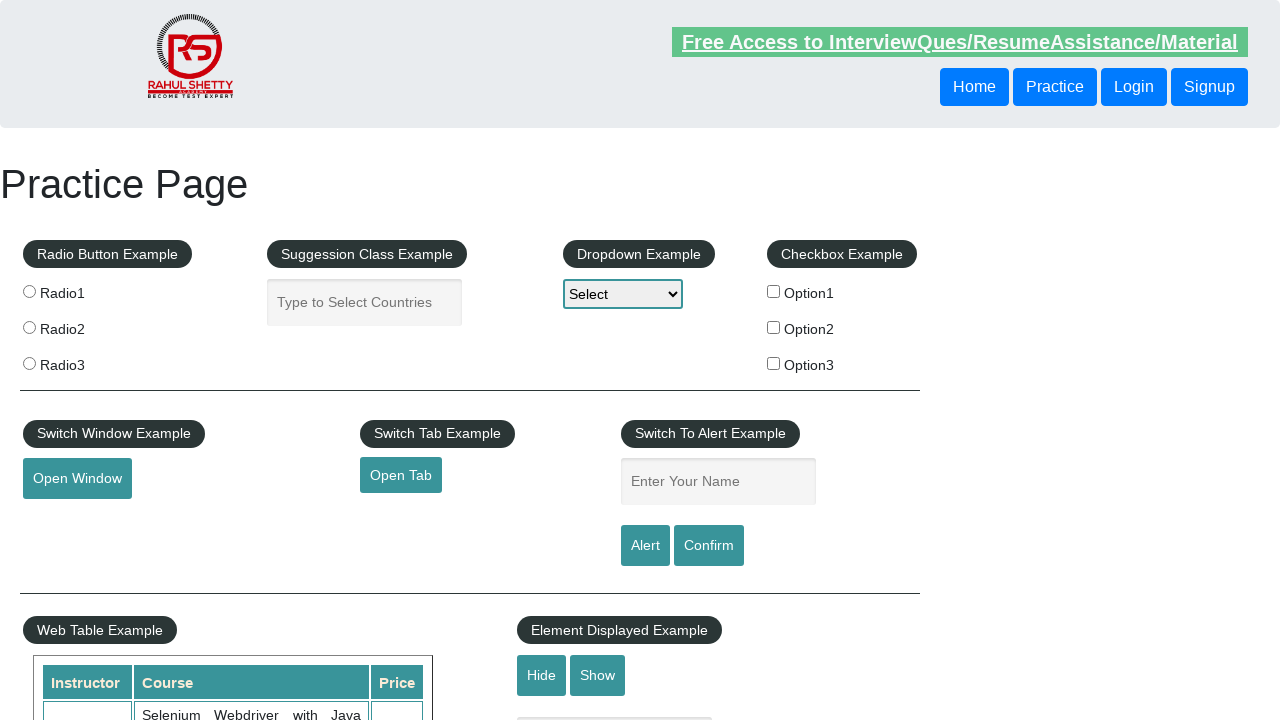

Located the first select dropdown element
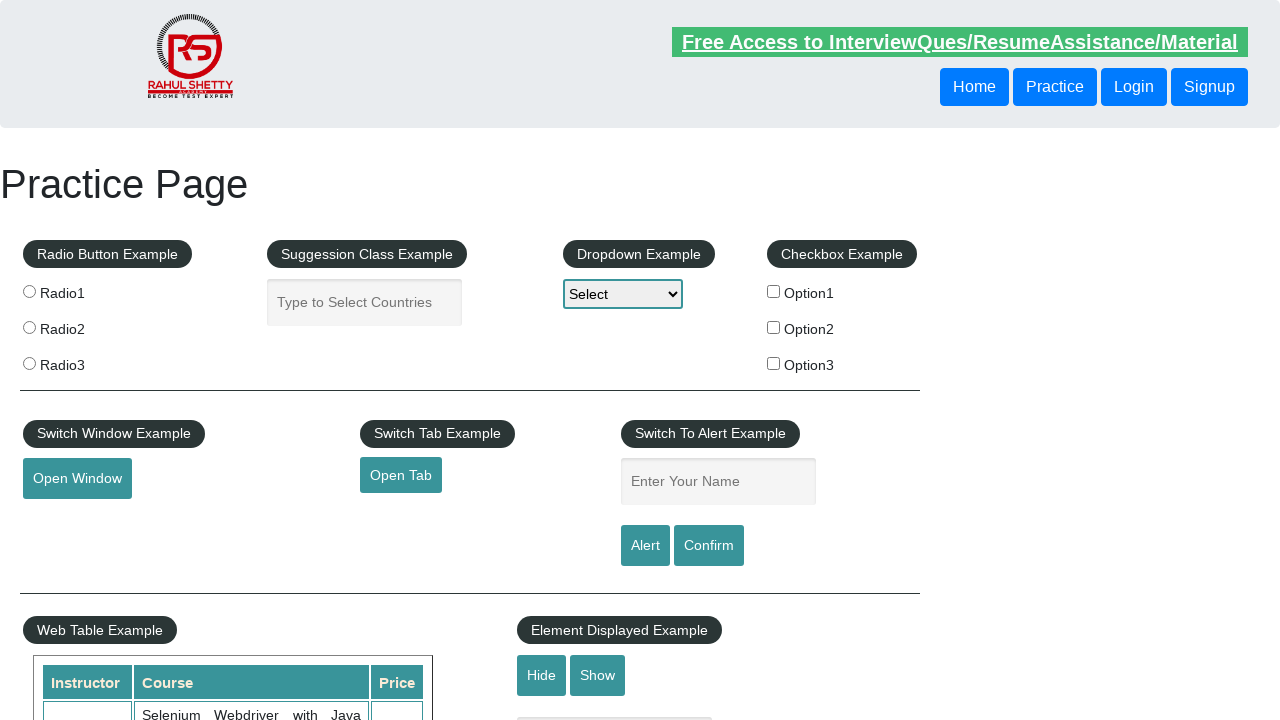

Retrieved default selected option text
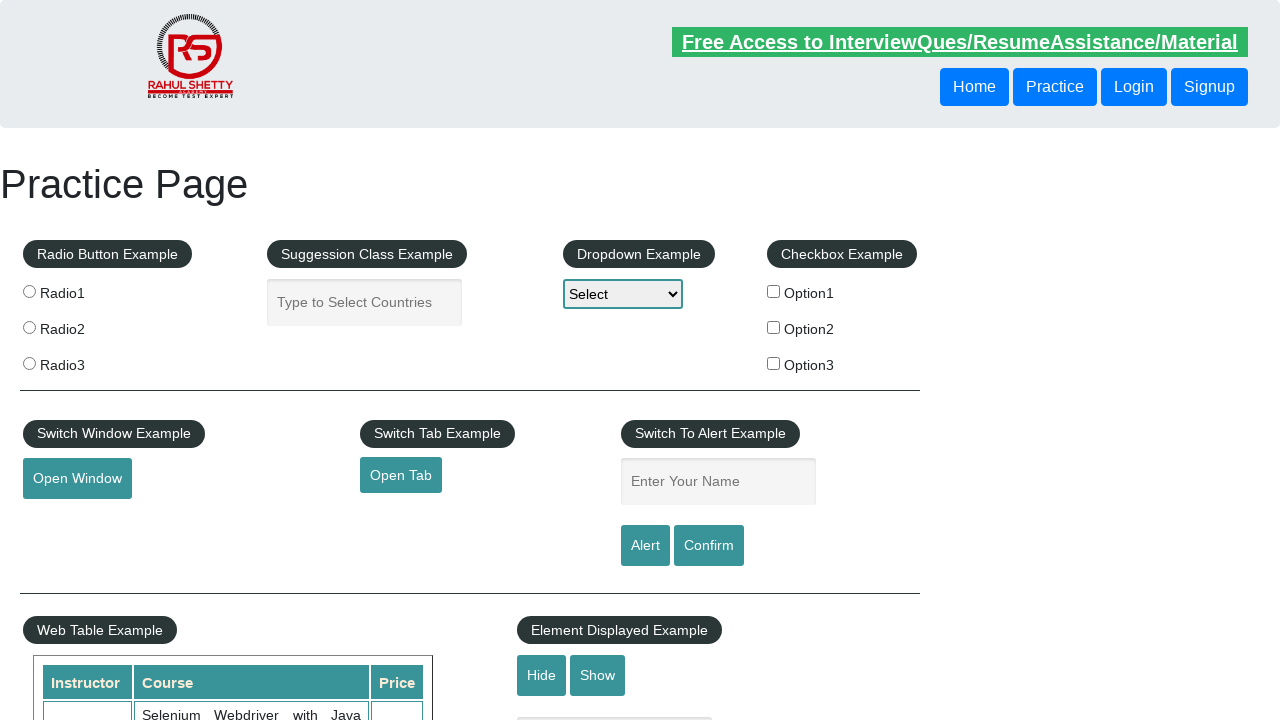

Verified default selected option is 'Select'
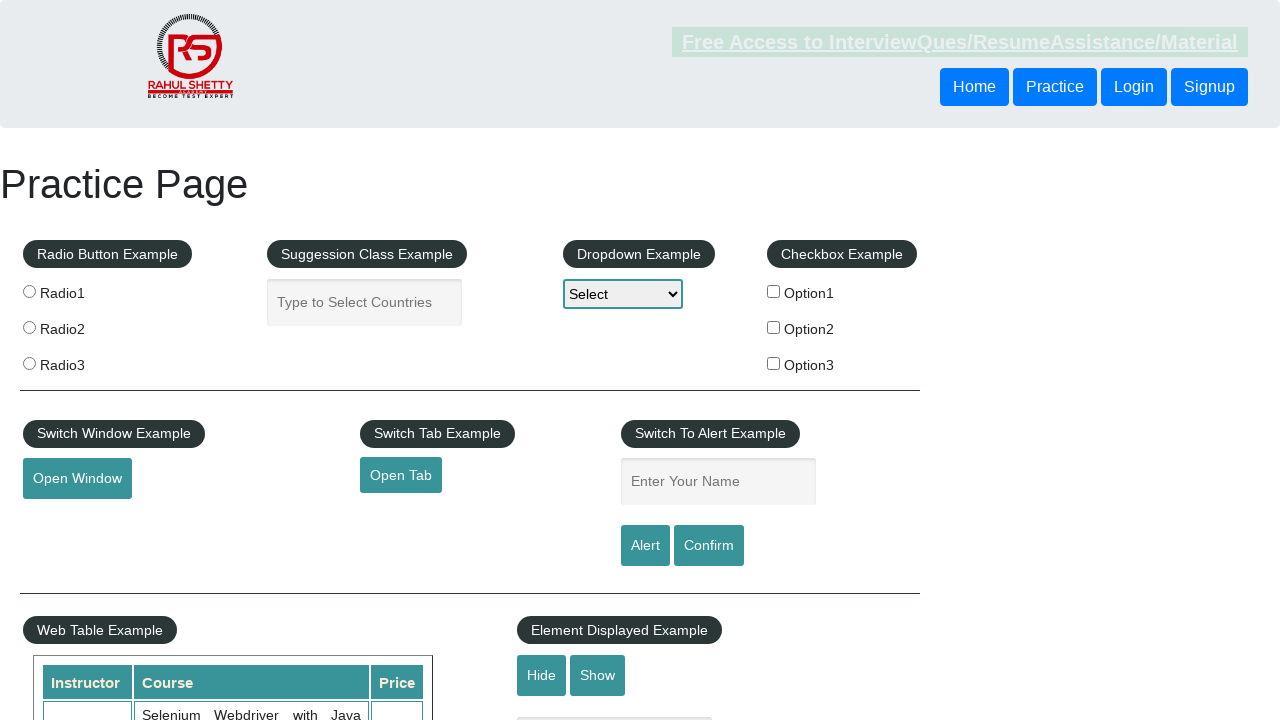

Selected option at index 2 from dropdown on select >> nth=0
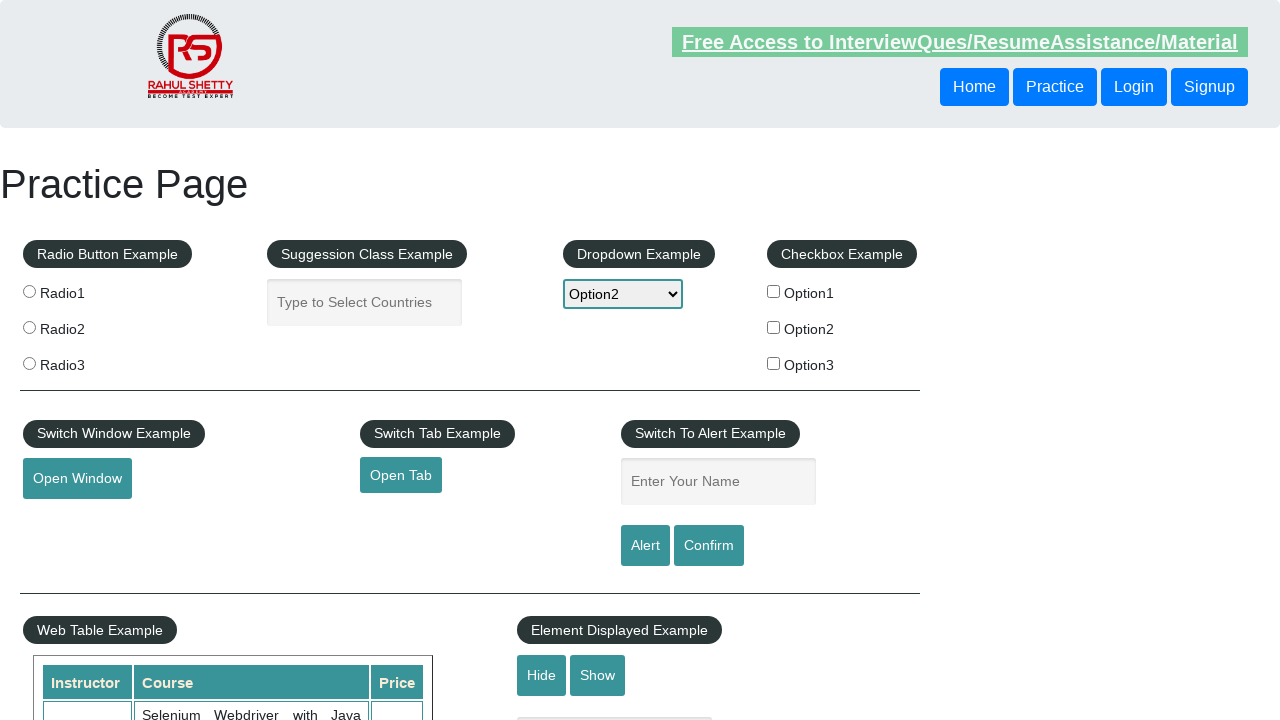

Retrieved newly selected option text after index selection
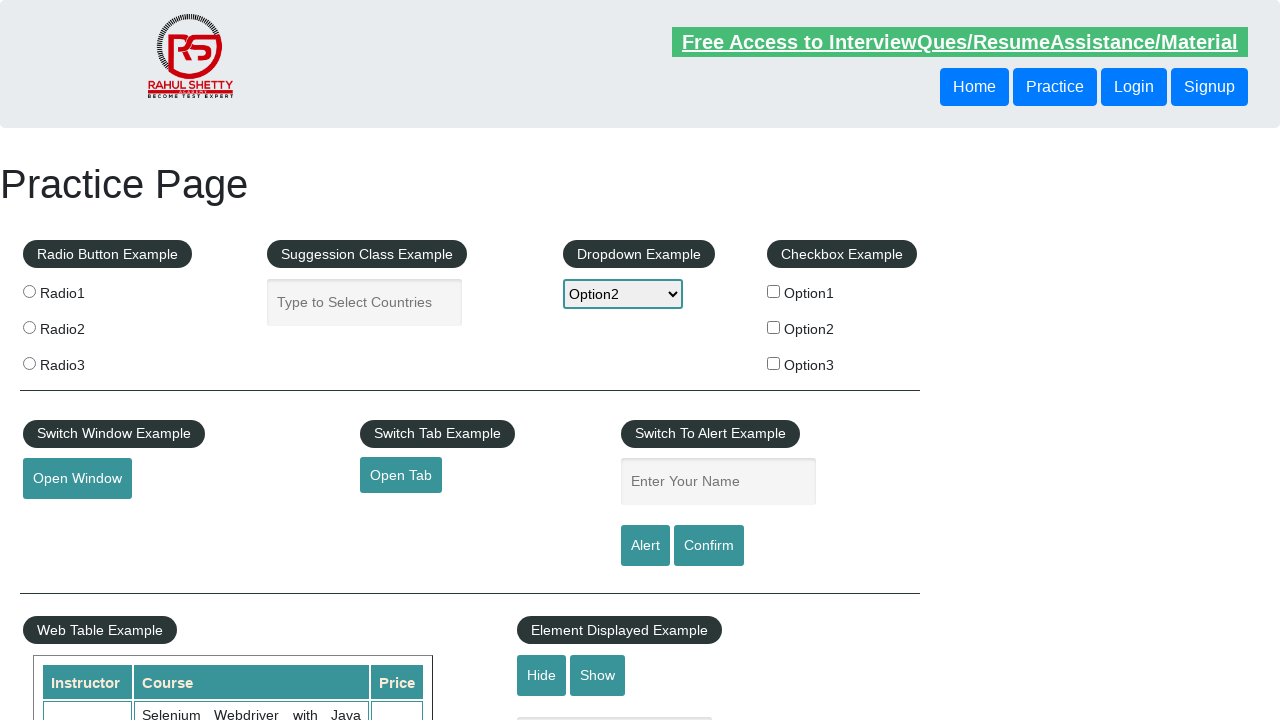

Verified selected option is 'Option2'
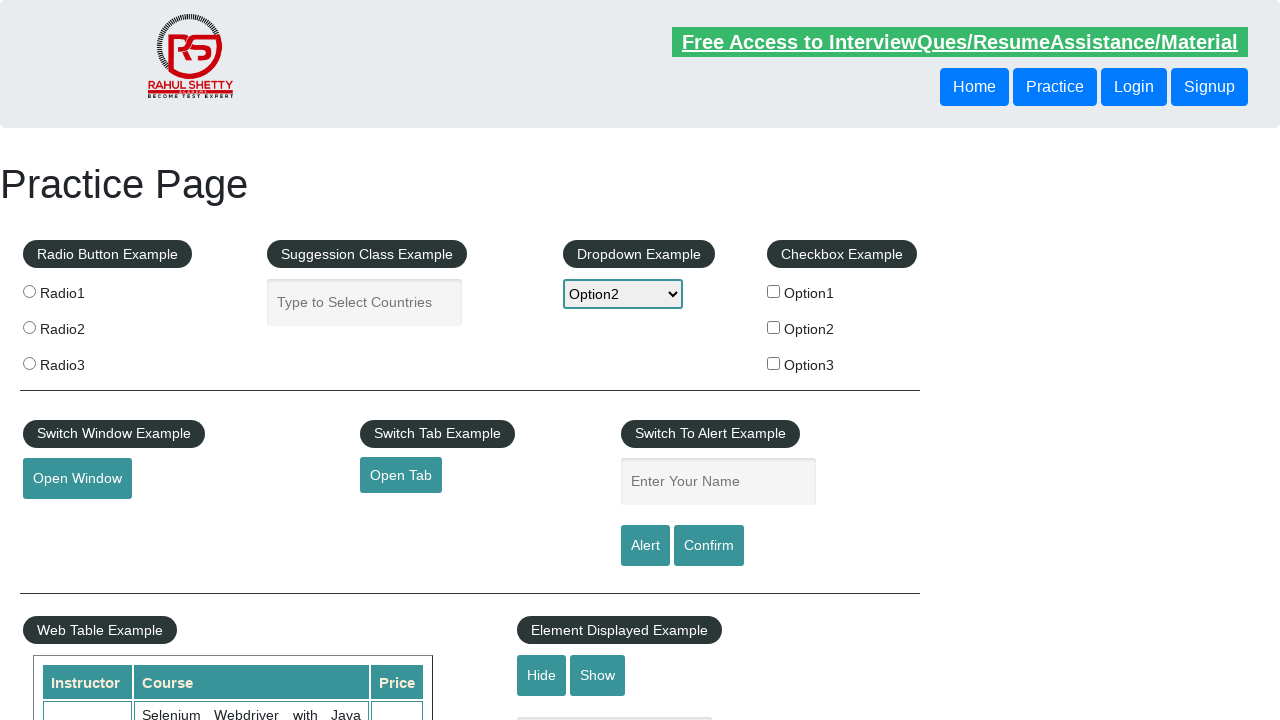

Selected 'Option3' by visible text from dropdown on select >> nth=0
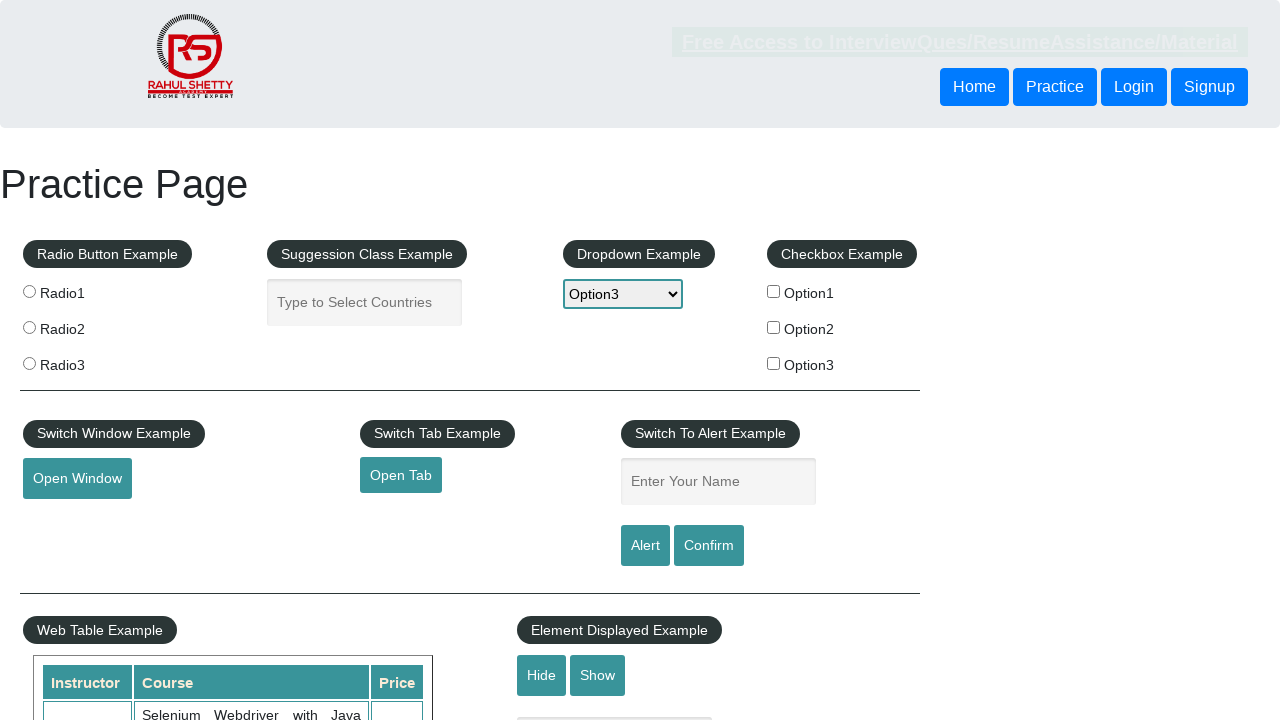

Retrieved newly selected option text after label selection
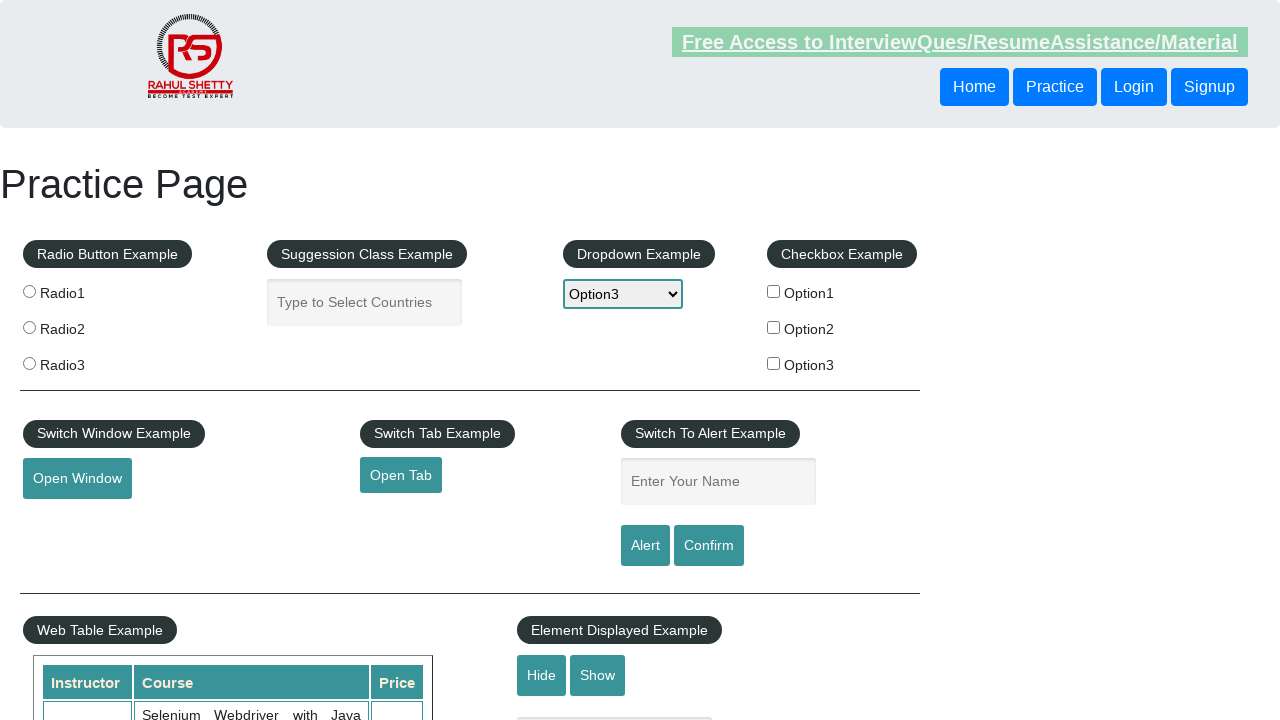

Verified selected option is 'Option3'
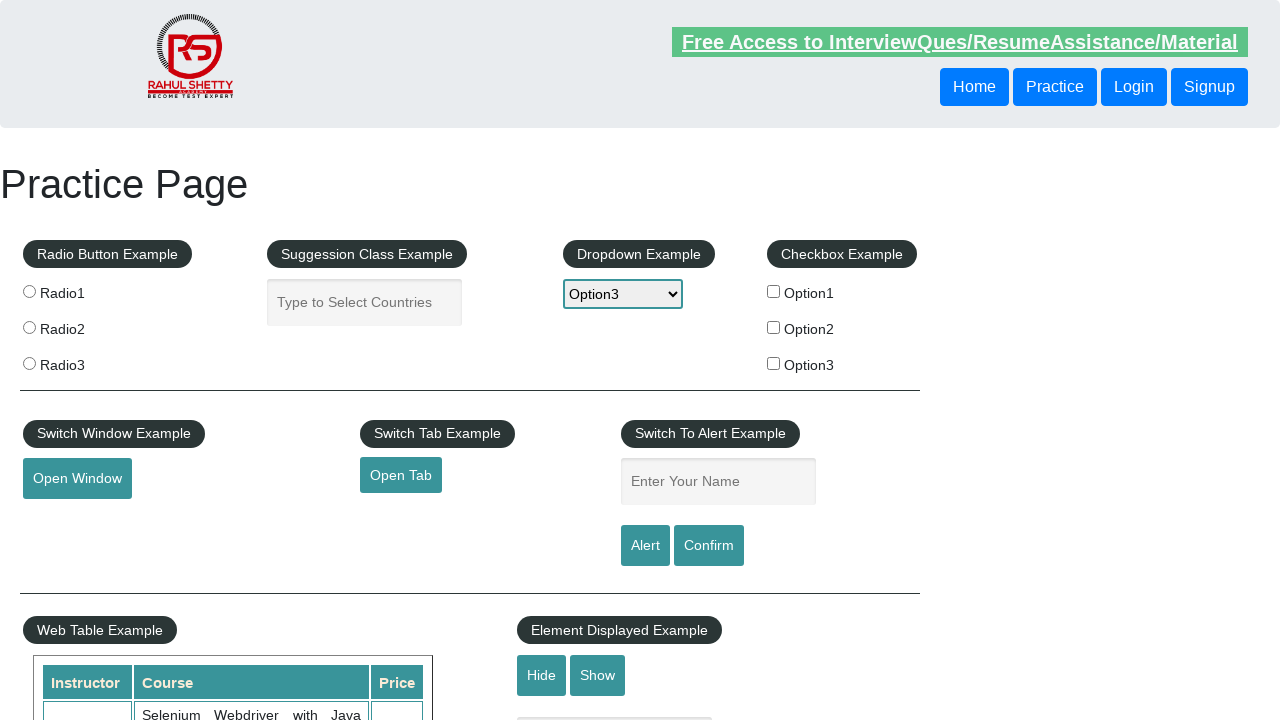

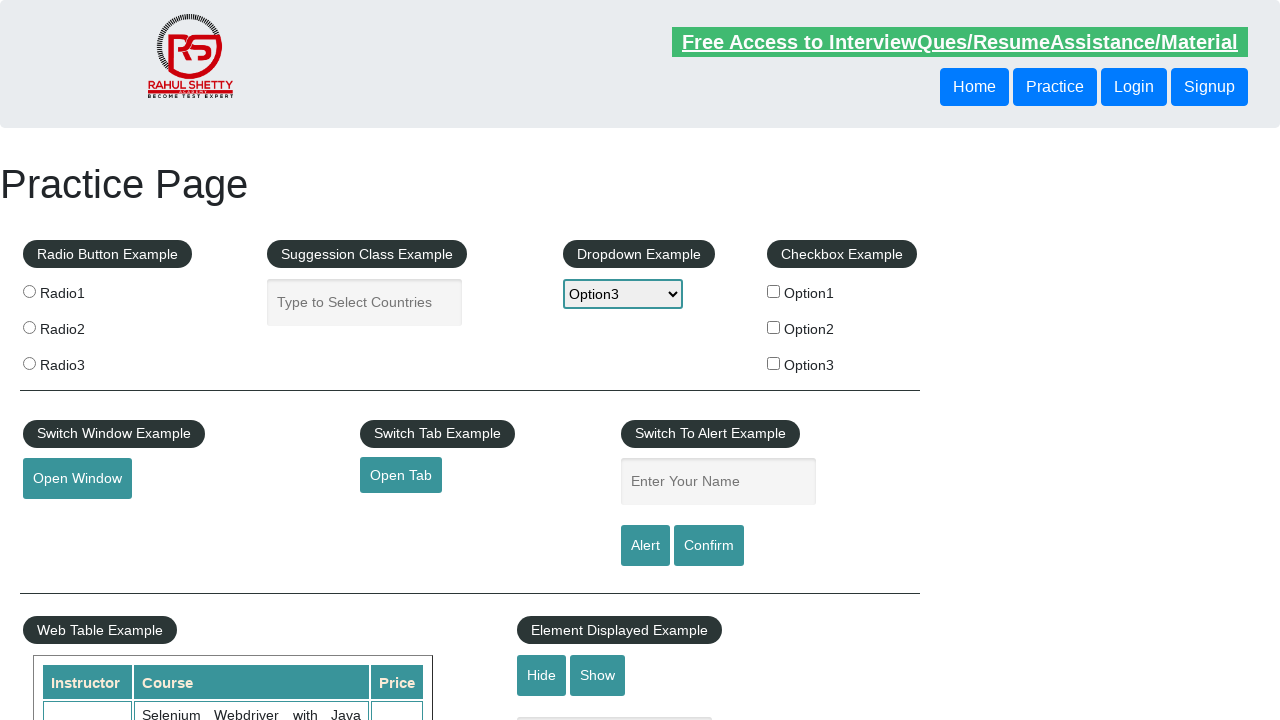